Tests checkbox interaction on an article page by finding all checkboxes and clicking on those that are not already selected, starting from the 5th checkbox onwards.

Starting URL: https://www.nngroup.com/articles/checkboxes-vs-radio-buttons/

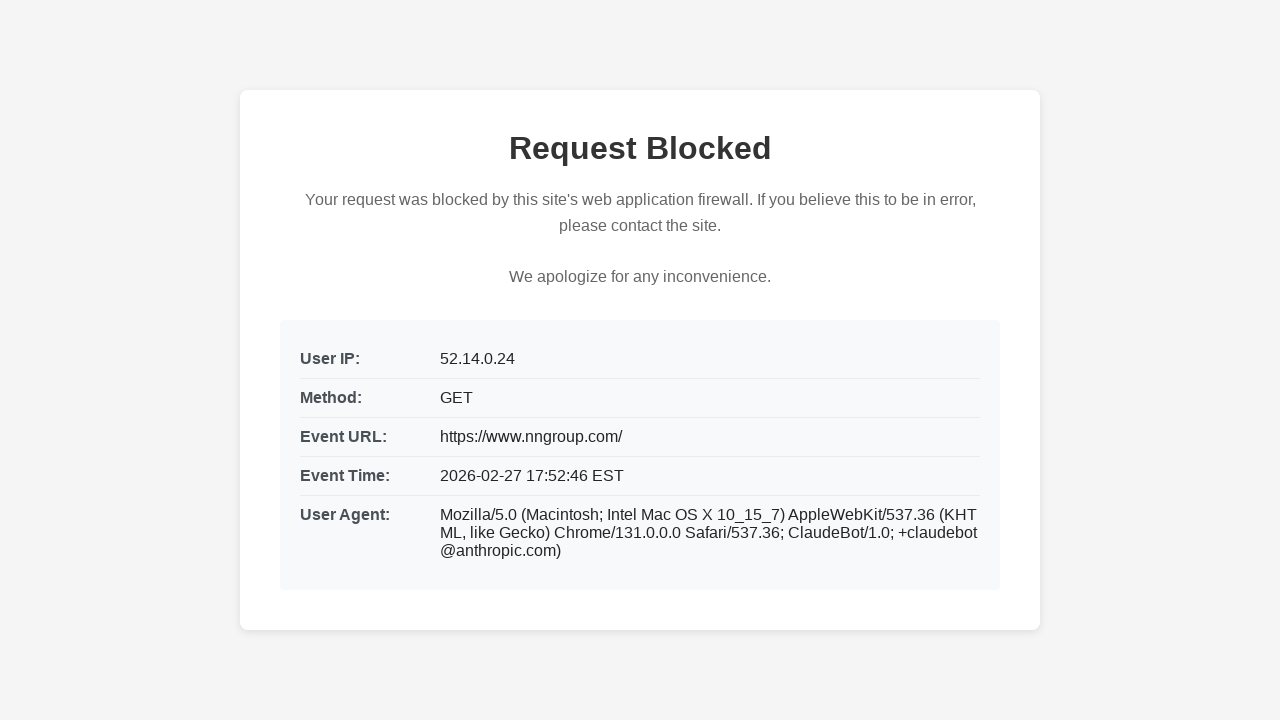

Navigated to NN/g article on checkboxes vs radio buttons
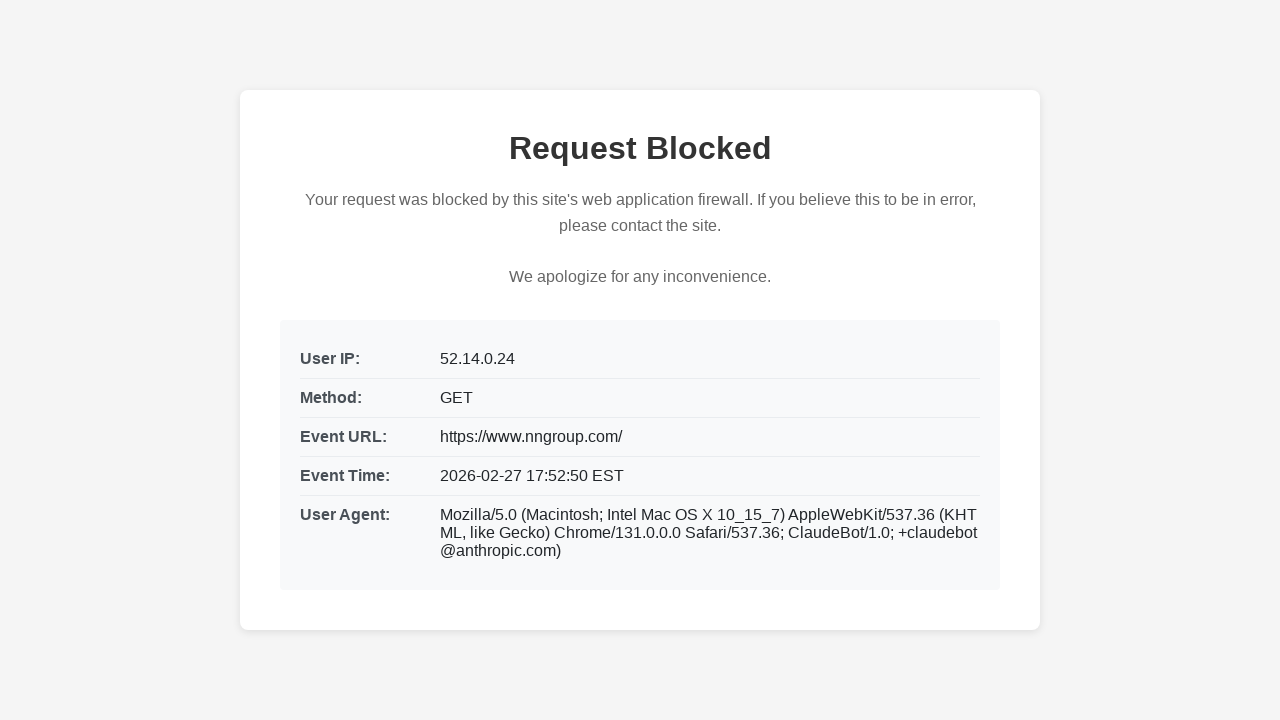

Found all checkboxes on the page
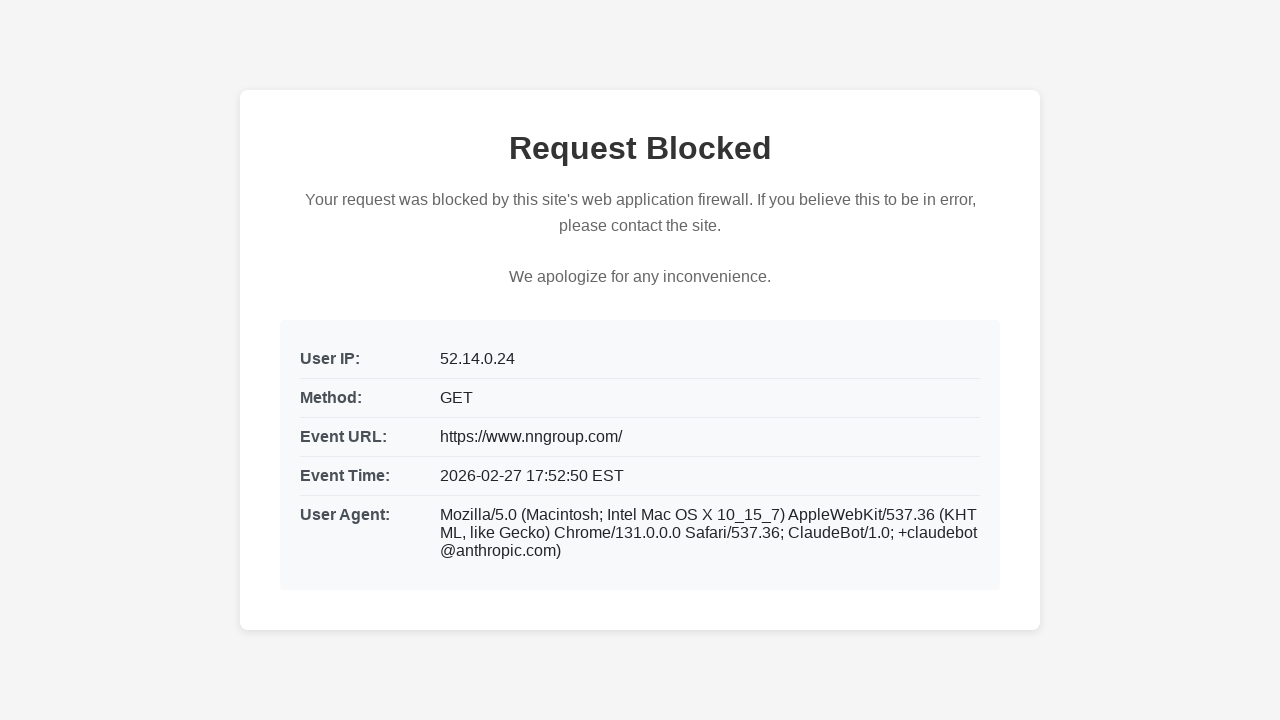

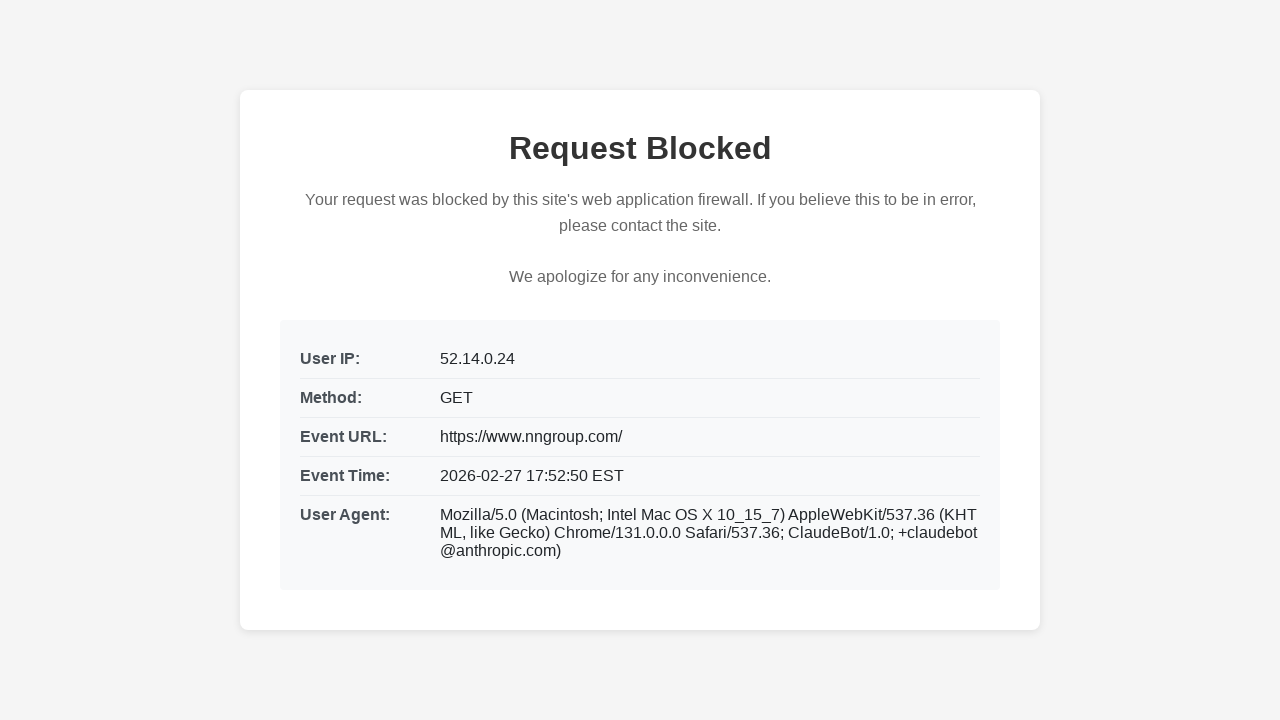